Navigates to Hacker News homepage and clicks the "More" link to load the next page of stories, demonstrating basic pagination navigation.

Starting URL: https://news.ycombinator.com/

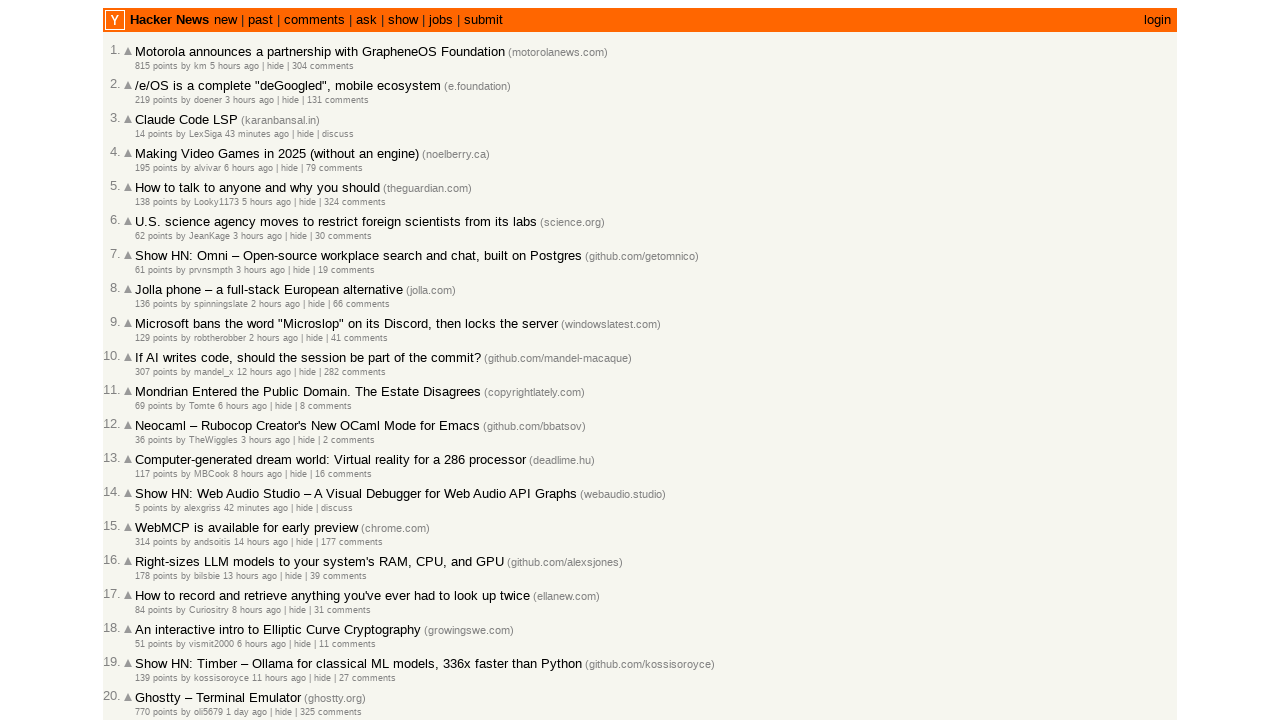

Navigated to Hacker News homepage
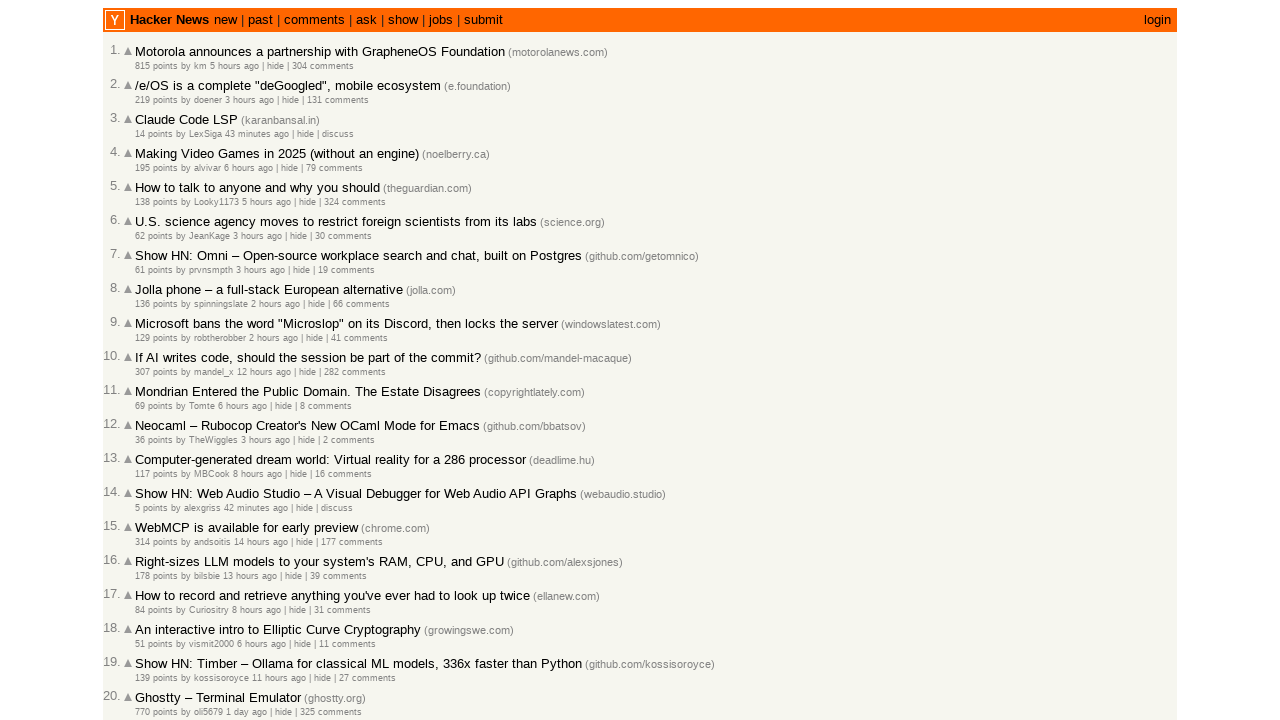

Page content loaded and 'More' link is visible
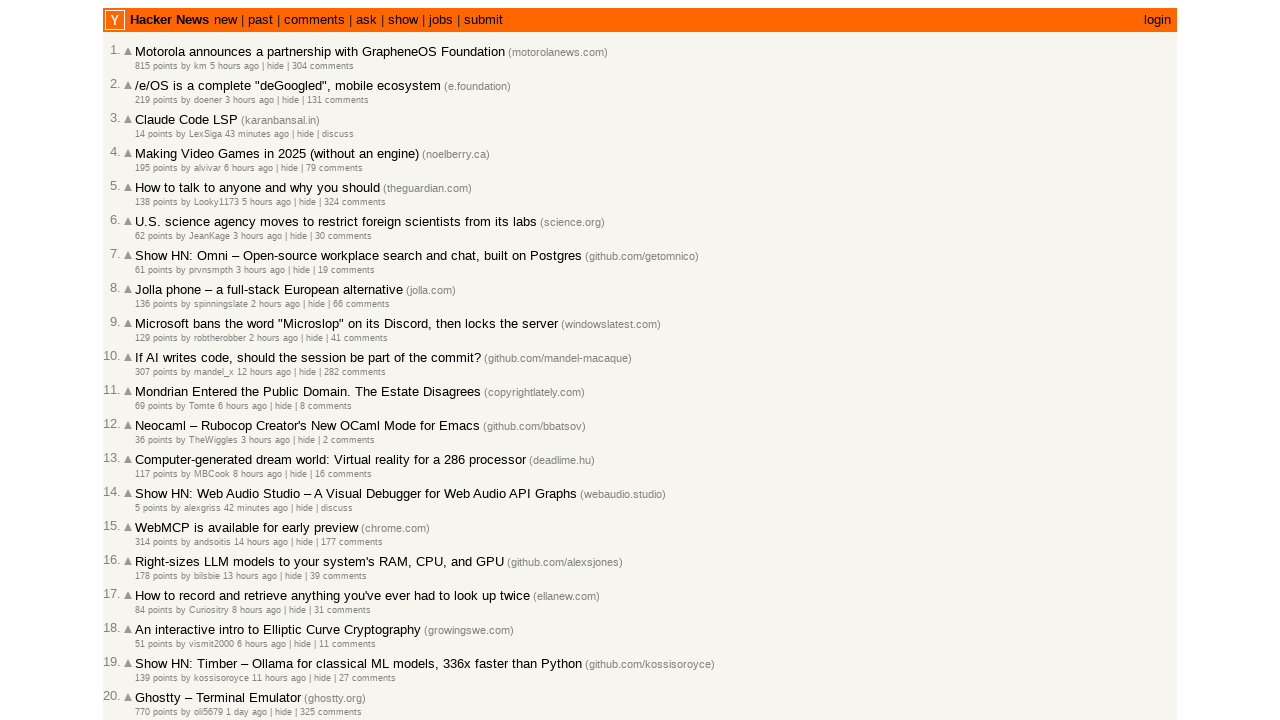

Clicked the 'More' link to load the next page of stories at (149, 616) on .morelink
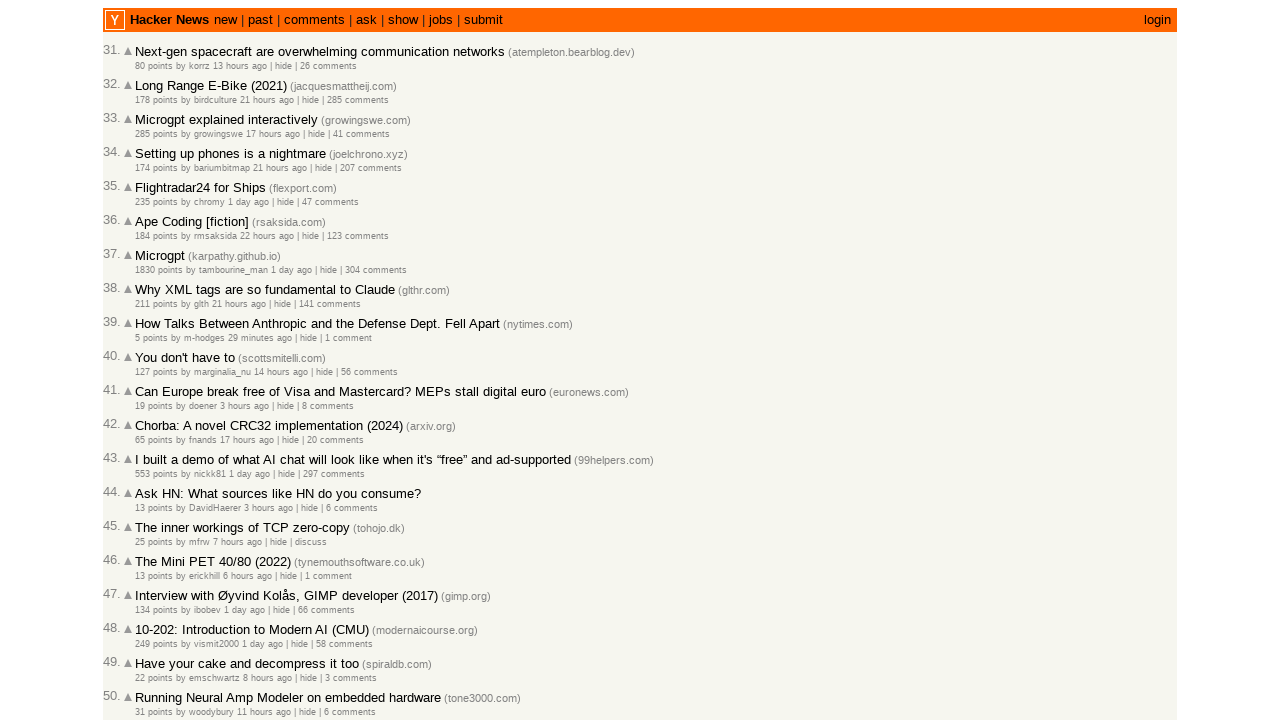

Next page of stories loaded successfully
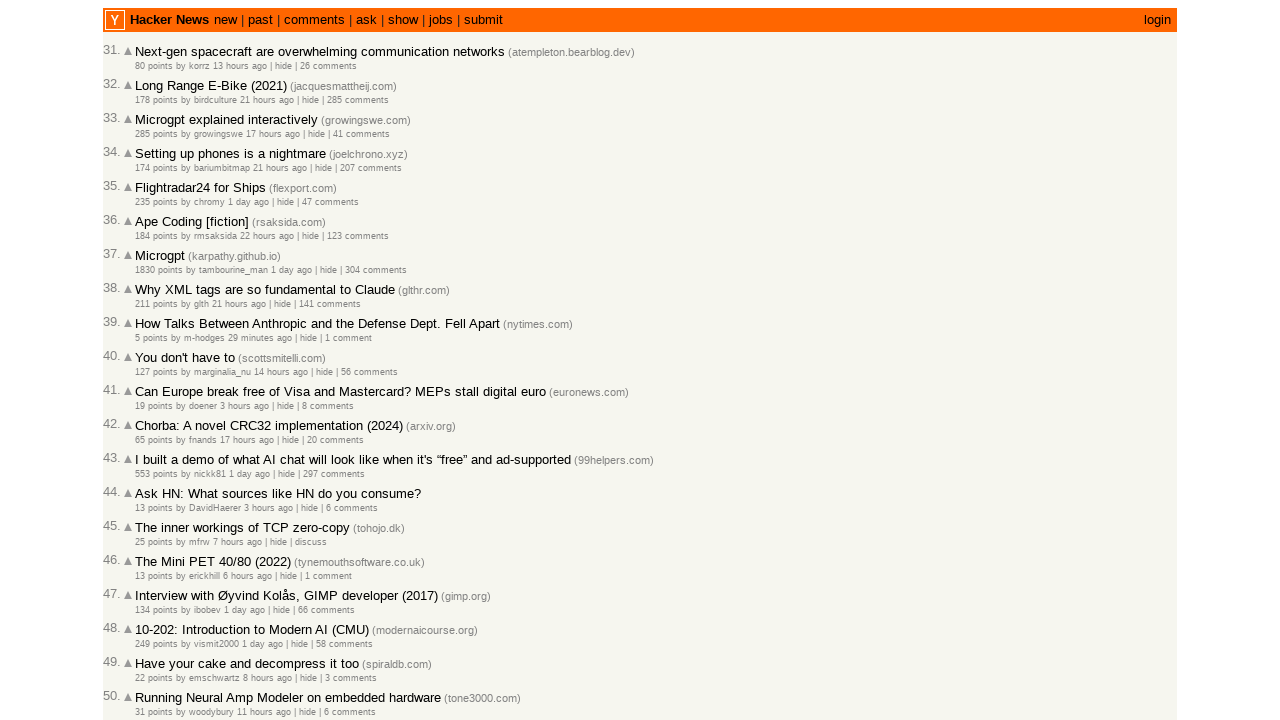

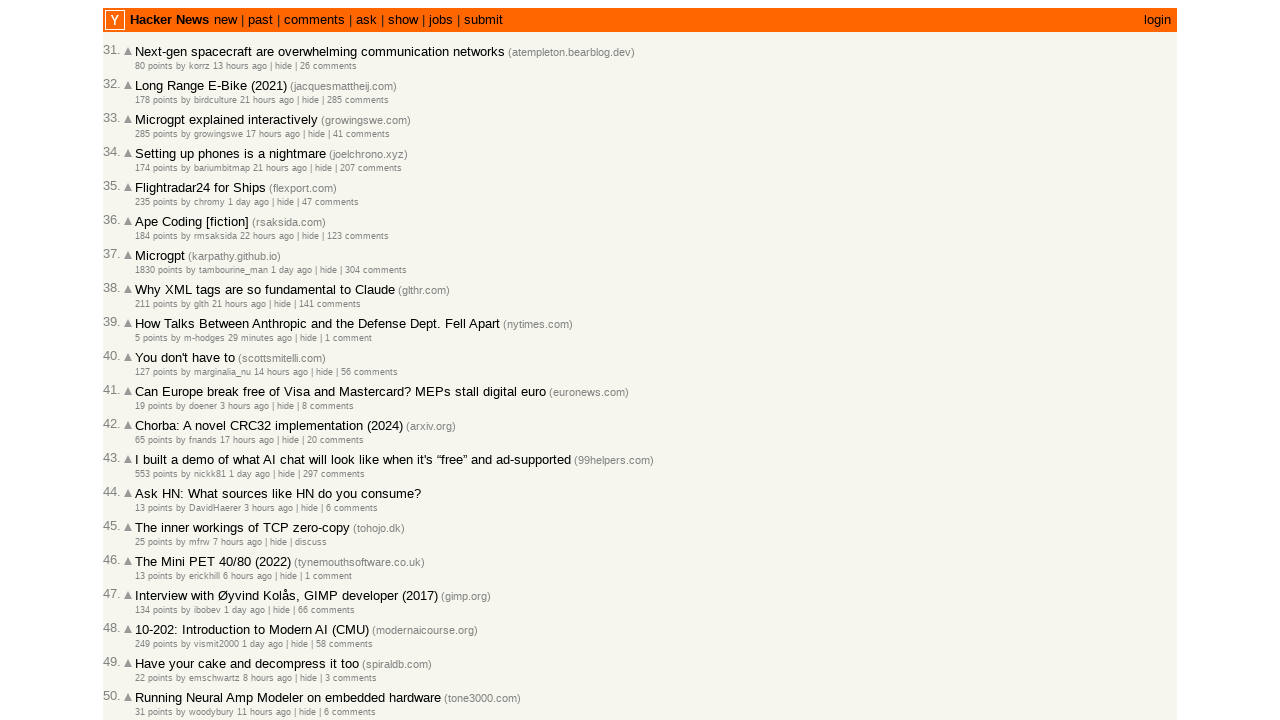